Tests sorting the Due column using semantic class attributes on table2, clicking the dues header and verifying sort order

Starting URL: http://the-internet.herokuapp.com/tables

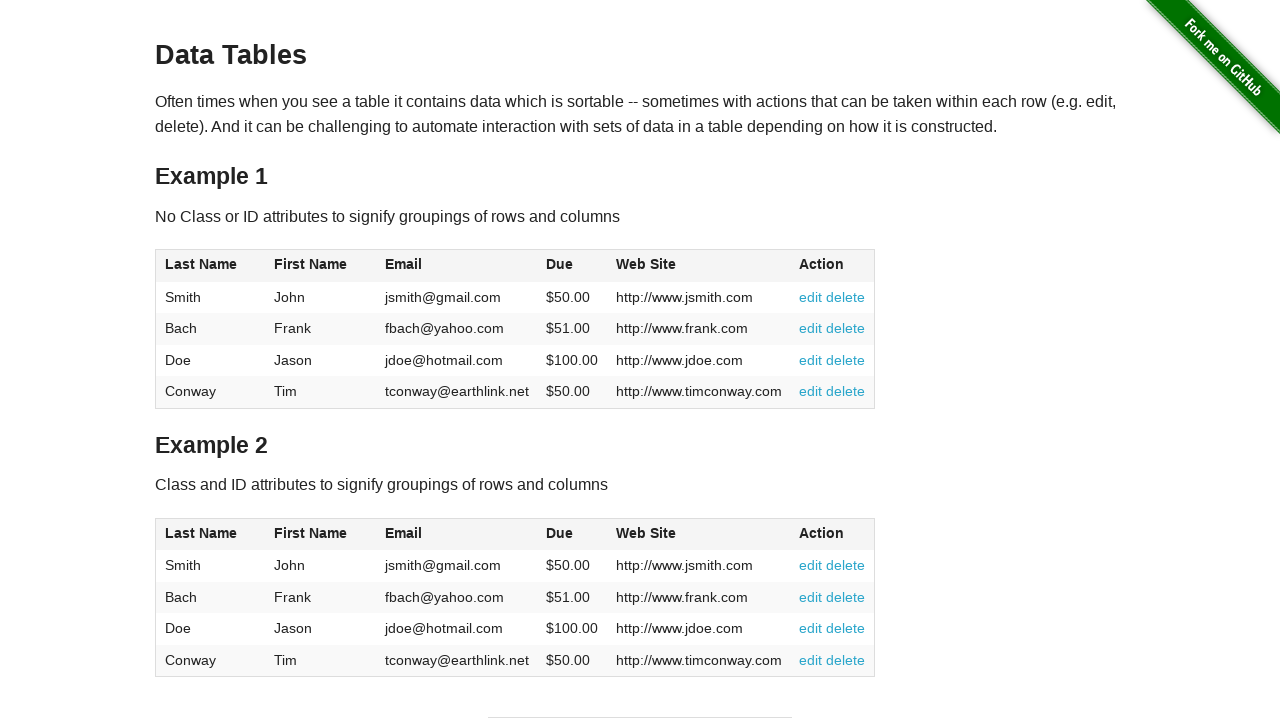

Clicked Due column header on table2 to sort at (560, 533) on #table2 thead .dues
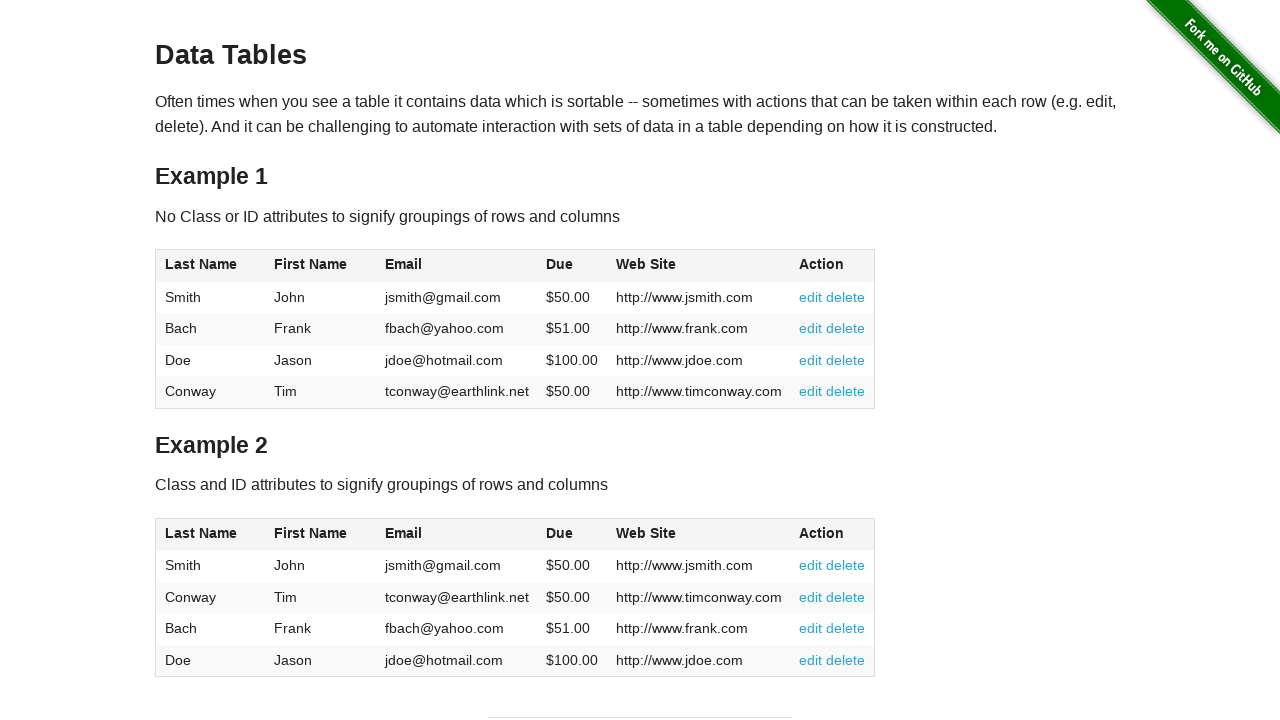

Verified Due column is visible in sorted table2
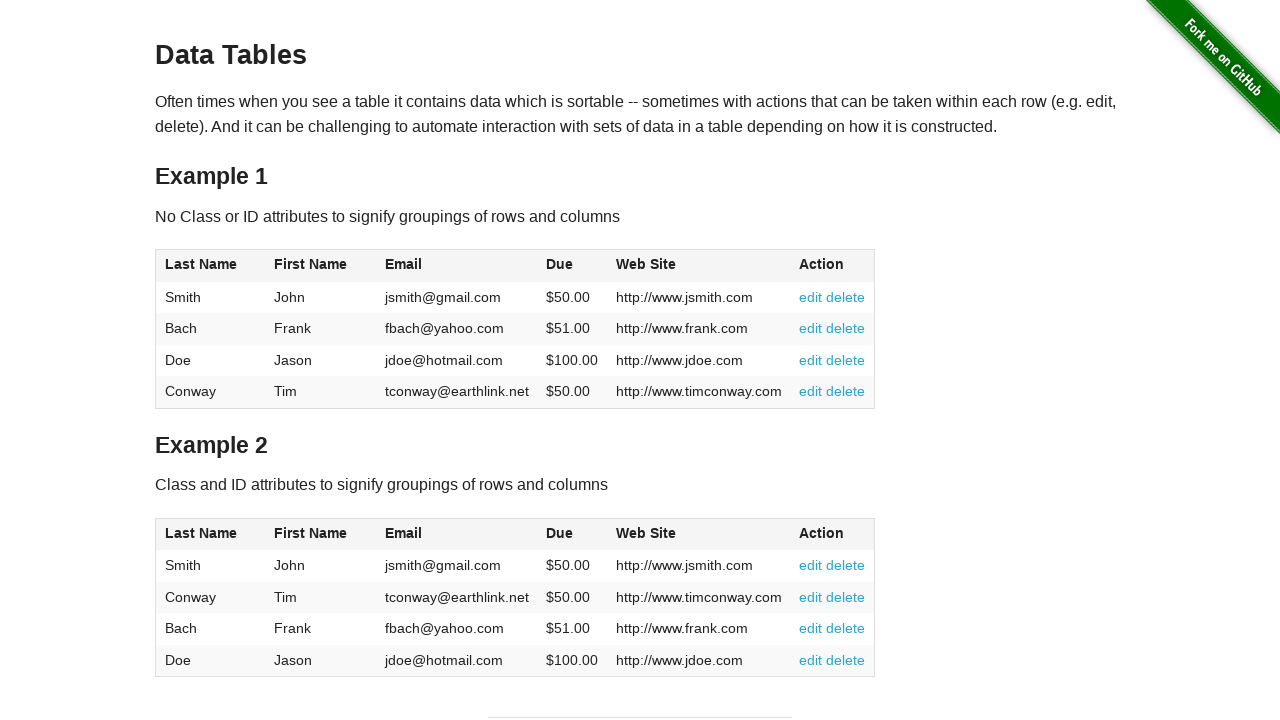

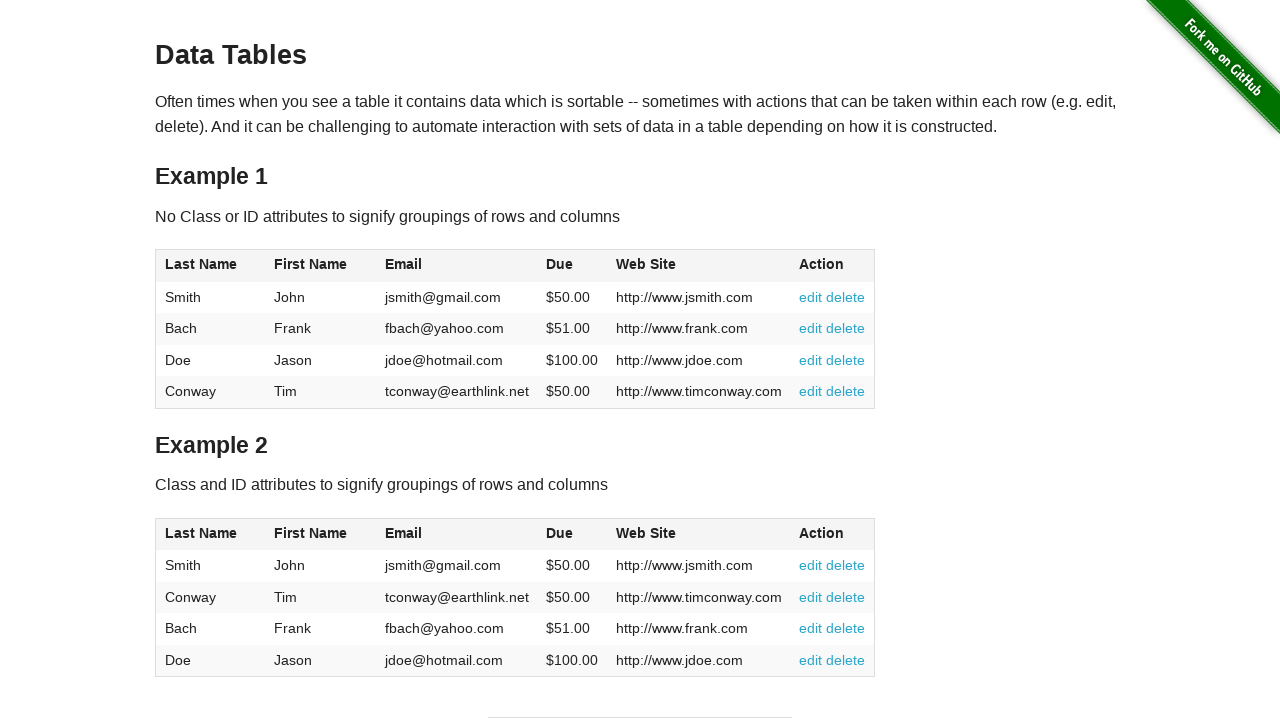